Navigates to the Challenging DOM page on the-internet.herokuapp.com, searches through a table for a specific text value ("Iuvaret4"), and clicks the delete link in that row if found.

Starting URL: https://the-internet.herokuapp.com/challenging_dom

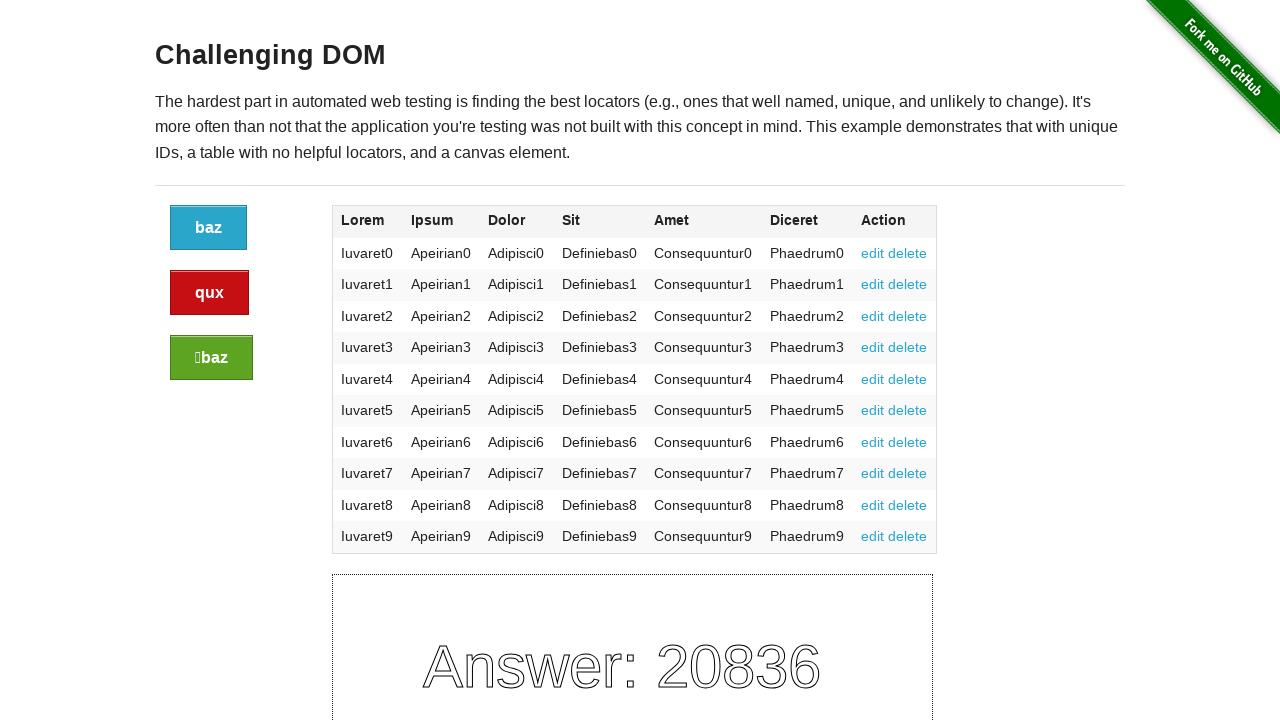

Waited for table to be visible on Challenging DOM page
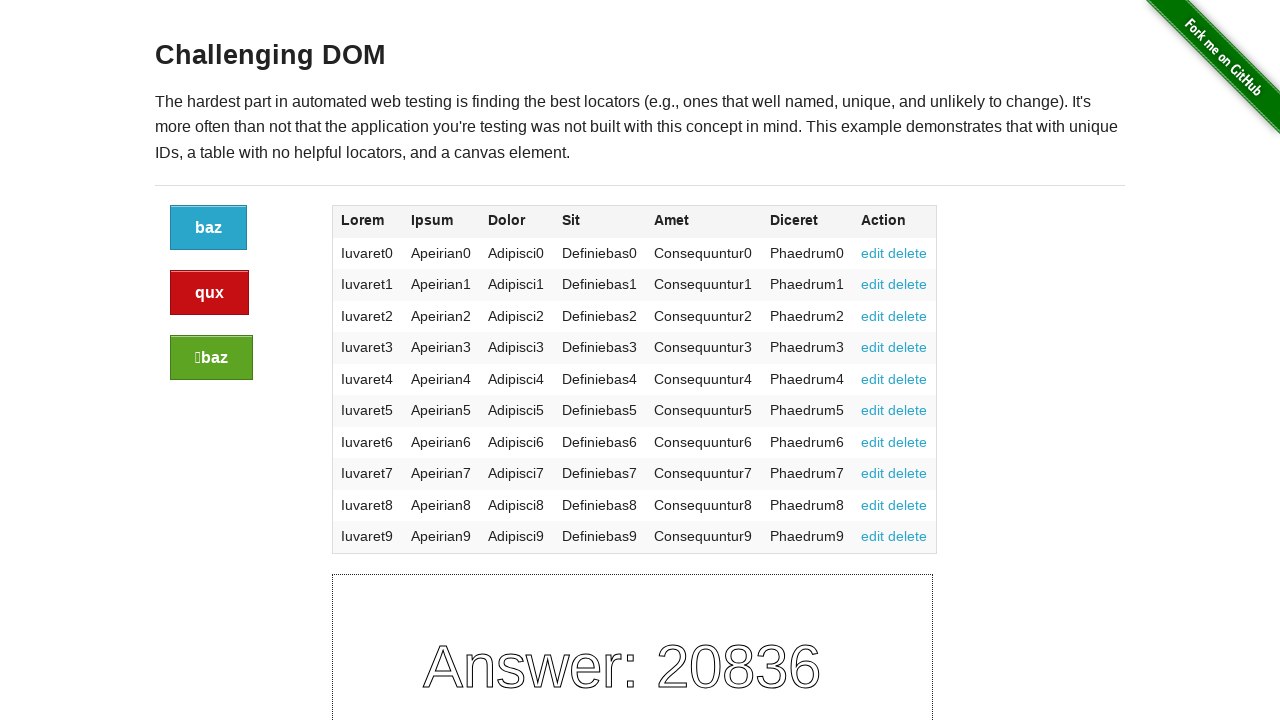

Located all table rows in the DOM
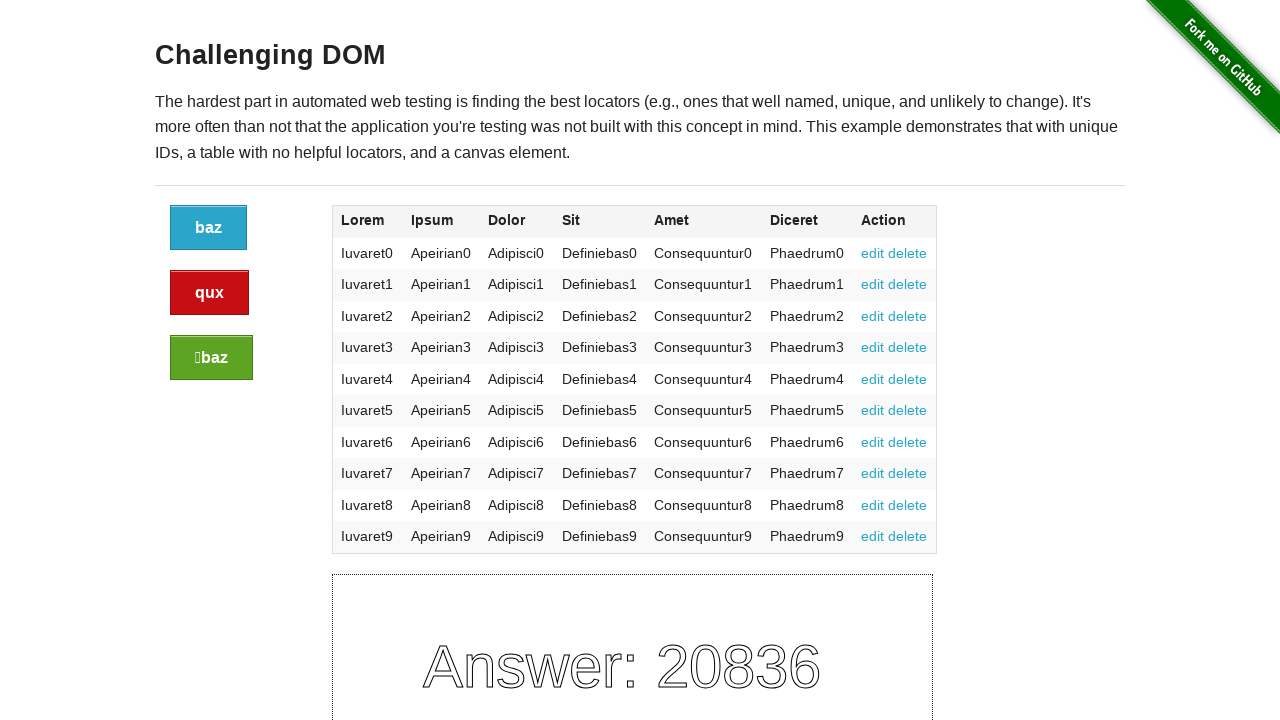

Counted 10 rows in the table
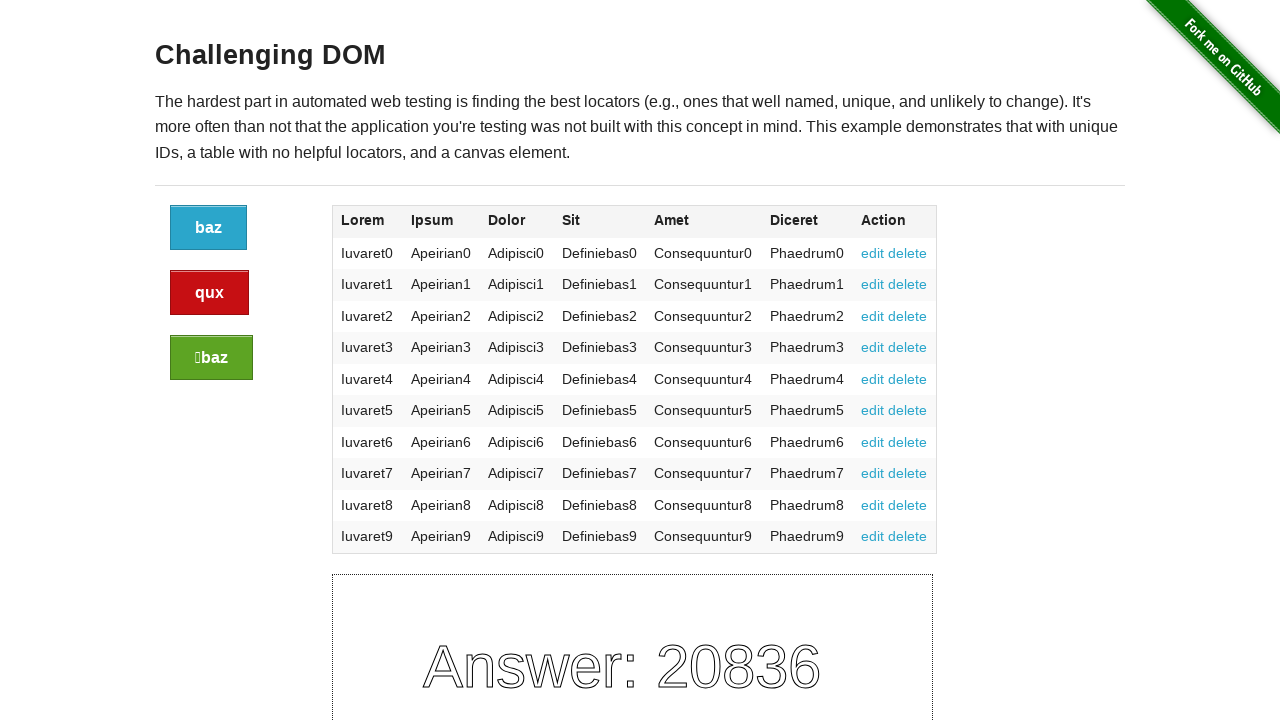

Retrieved text from row 0 first column: 'Iuvaret0'
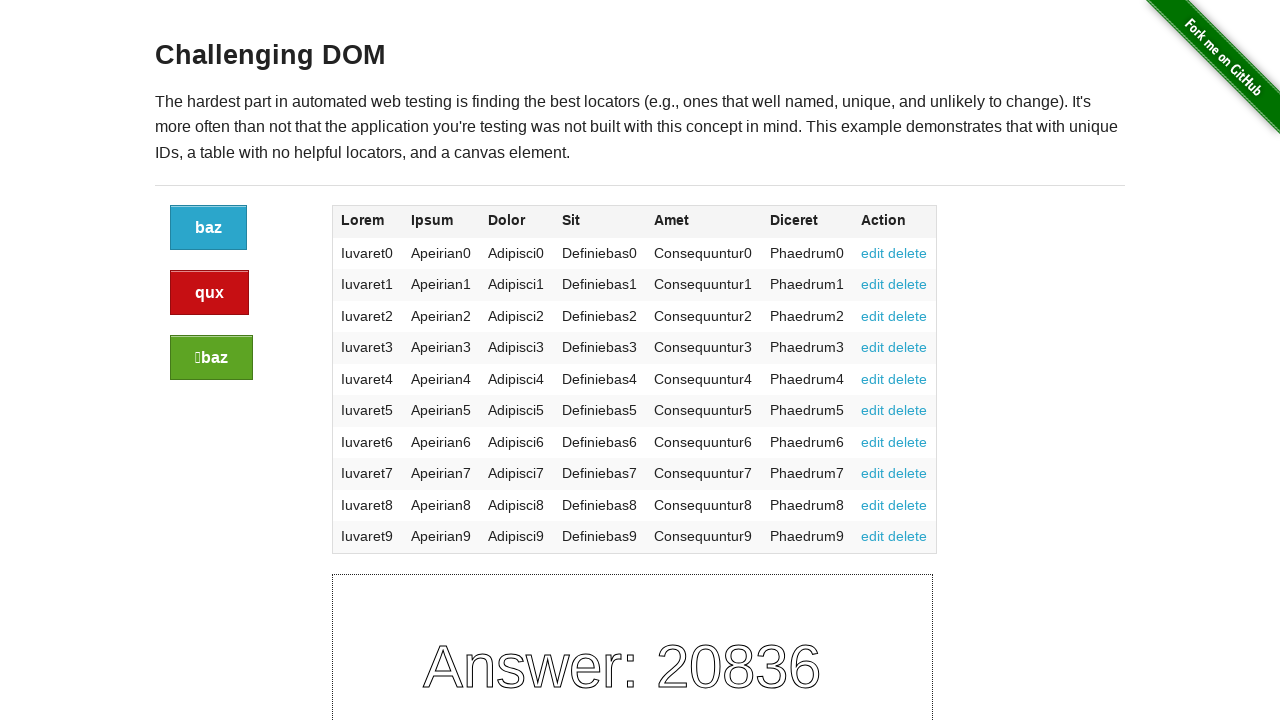

Retrieved text from row 1 first column: 'Iuvaret1'
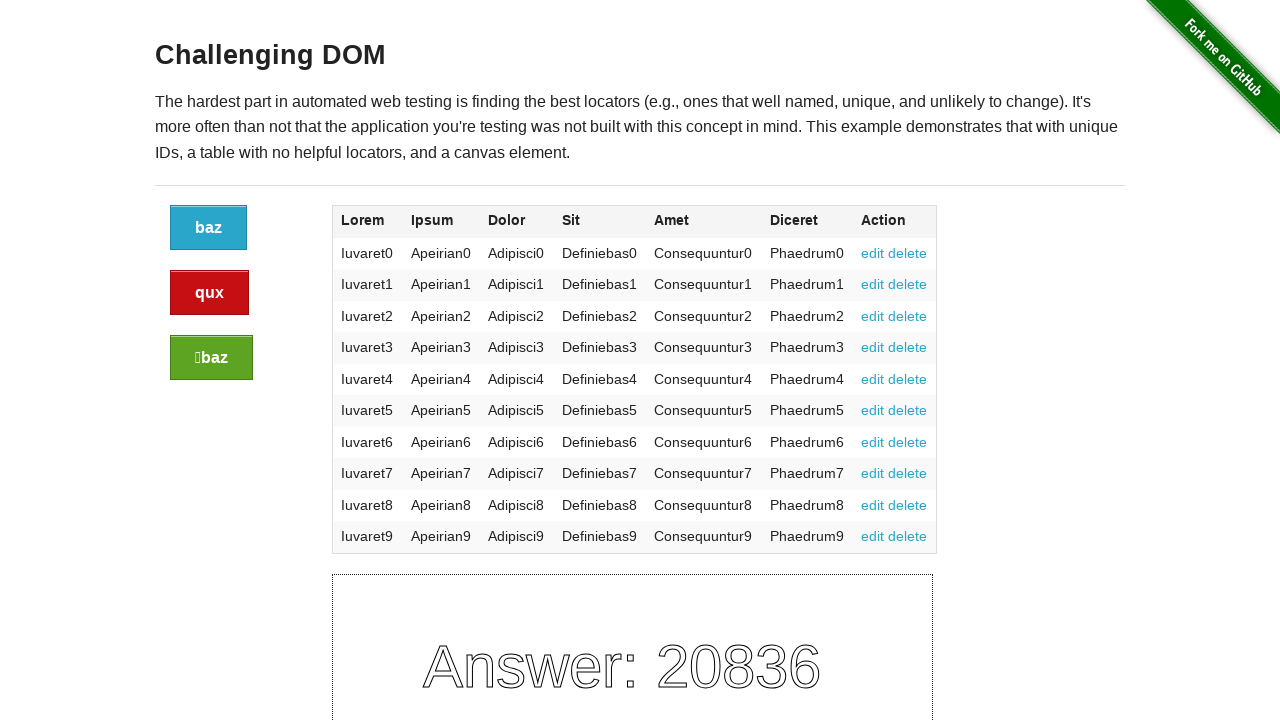

Retrieved text from row 2 first column: 'Iuvaret2'
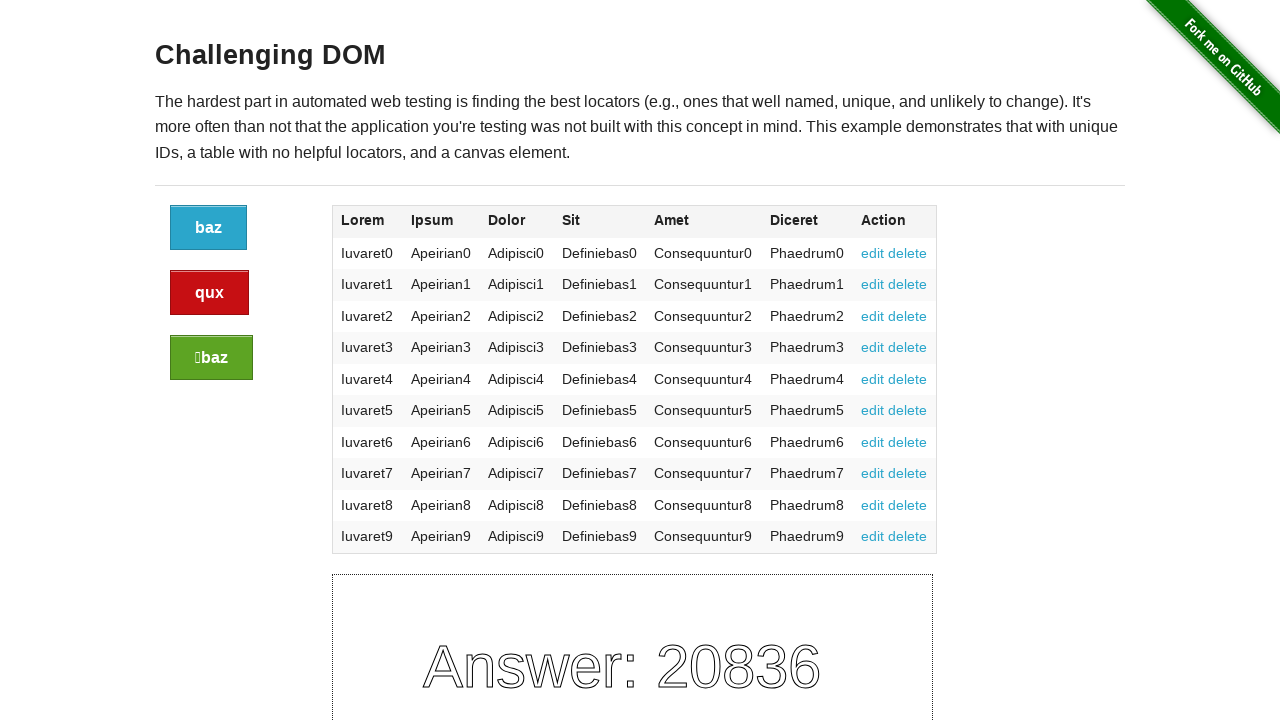

Retrieved text from row 3 first column: 'Iuvaret3'
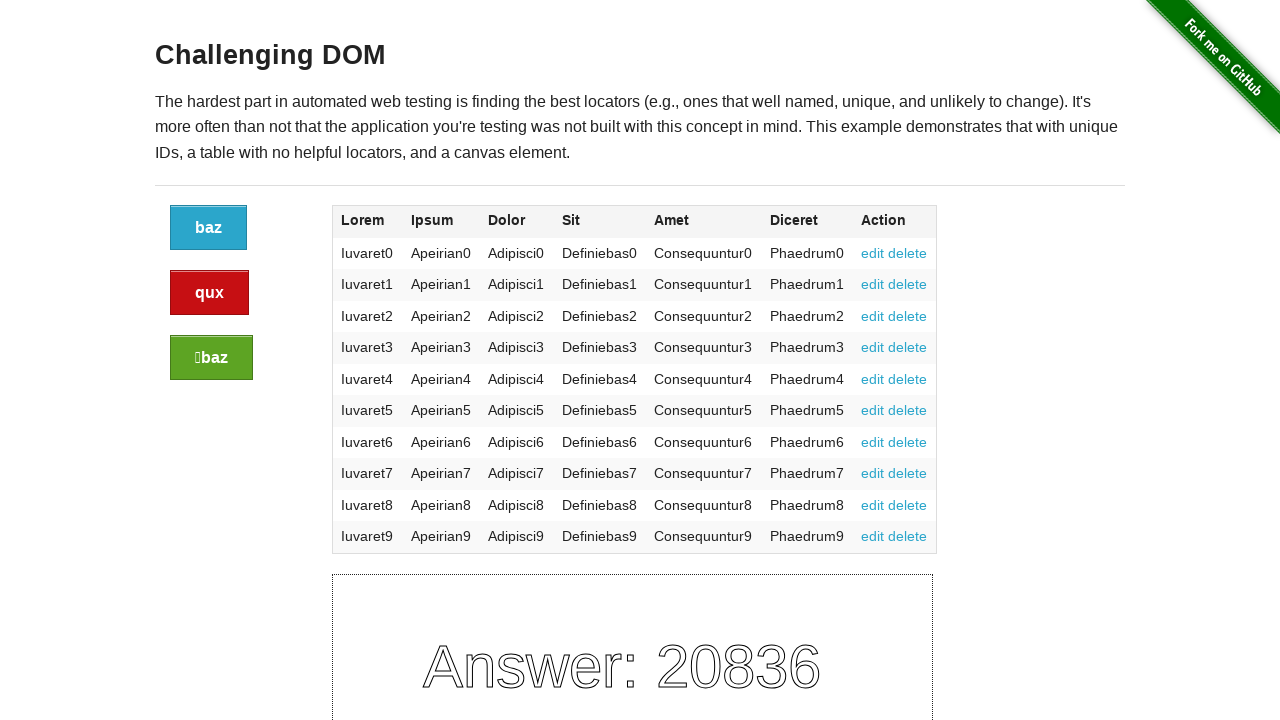

Retrieved text from row 4 first column: 'Iuvaret4'
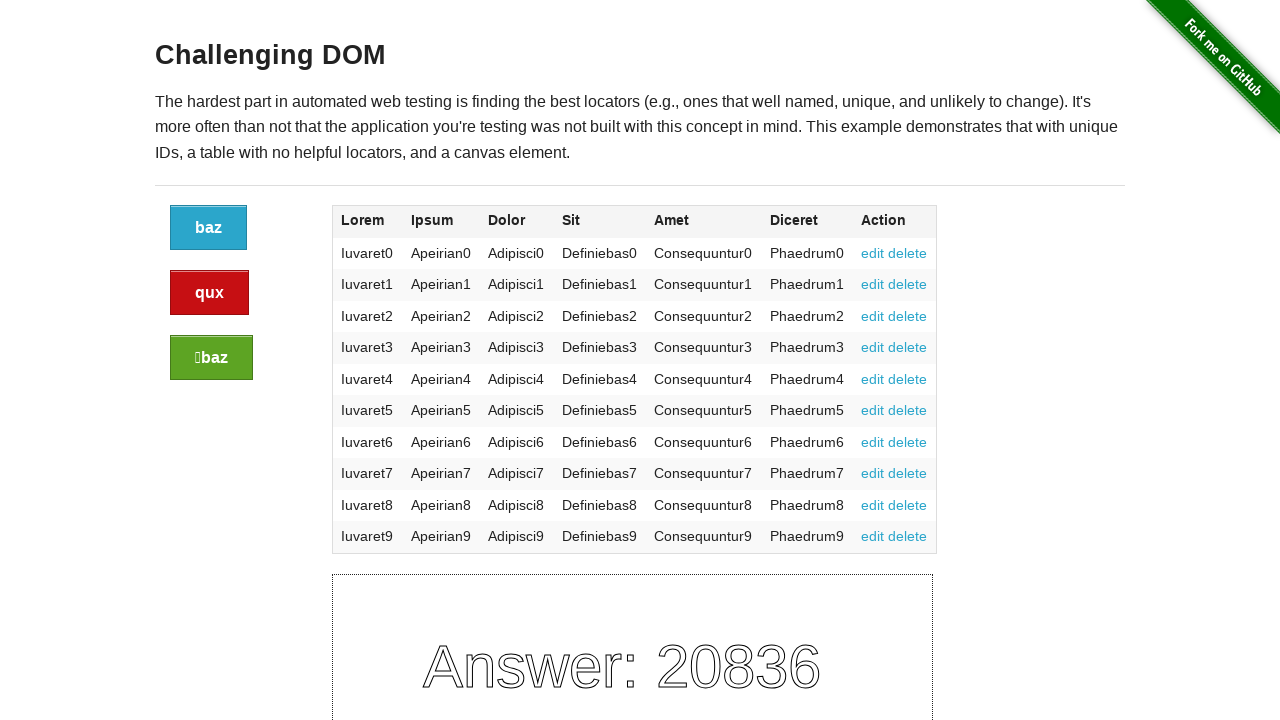

Found 'Iuvaret4' in row and clicked the delete link at (908, 379) on table tbody tr >> nth=4 >> td:nth-child(7) a:nth-child(2)
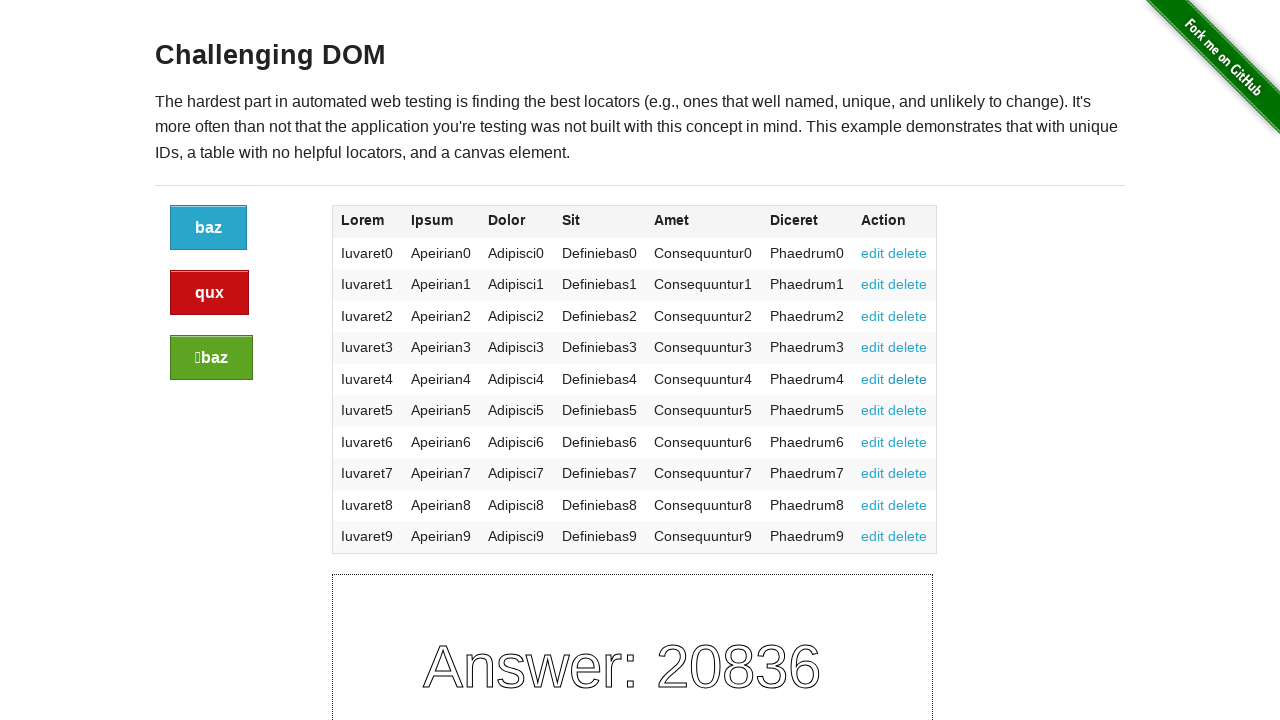

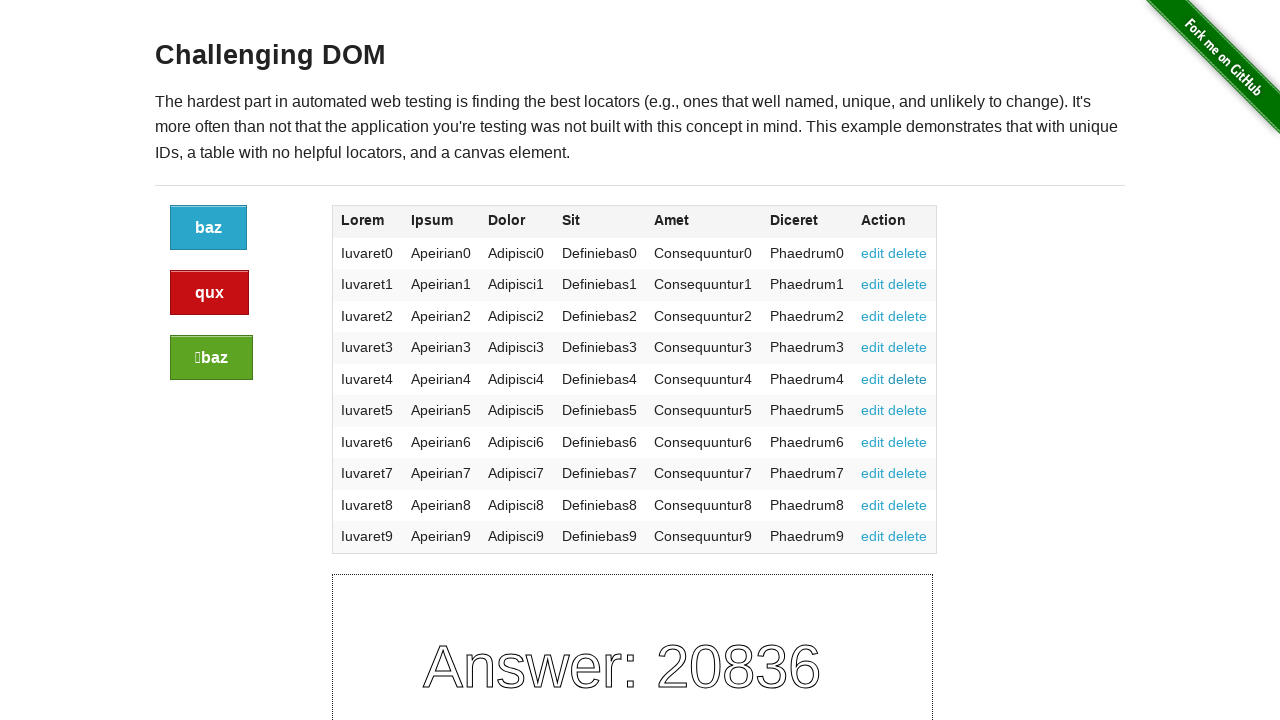